Tests clicking a button with a specific class attribute on the UI Test Automation Playground class attribute challenge page

Starting URL: http://uitestingplayground.com/classattr

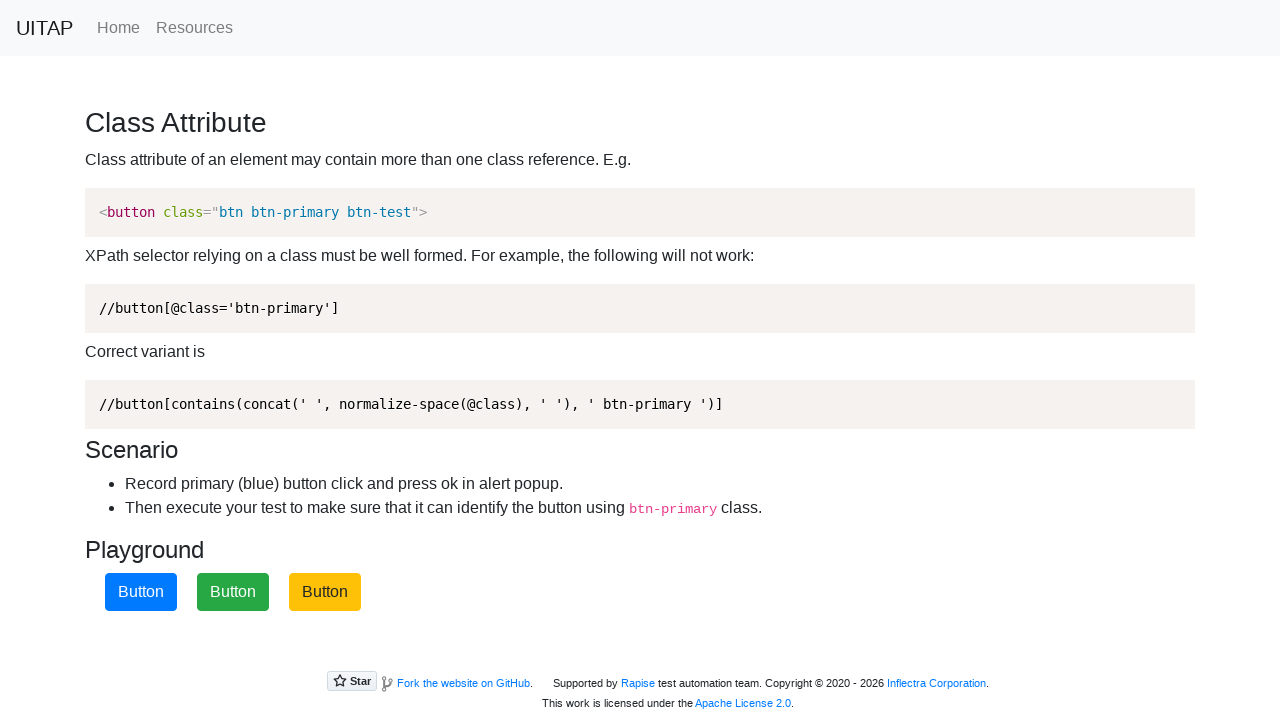

Navigated to UITestingPlayground class attribute challenge page
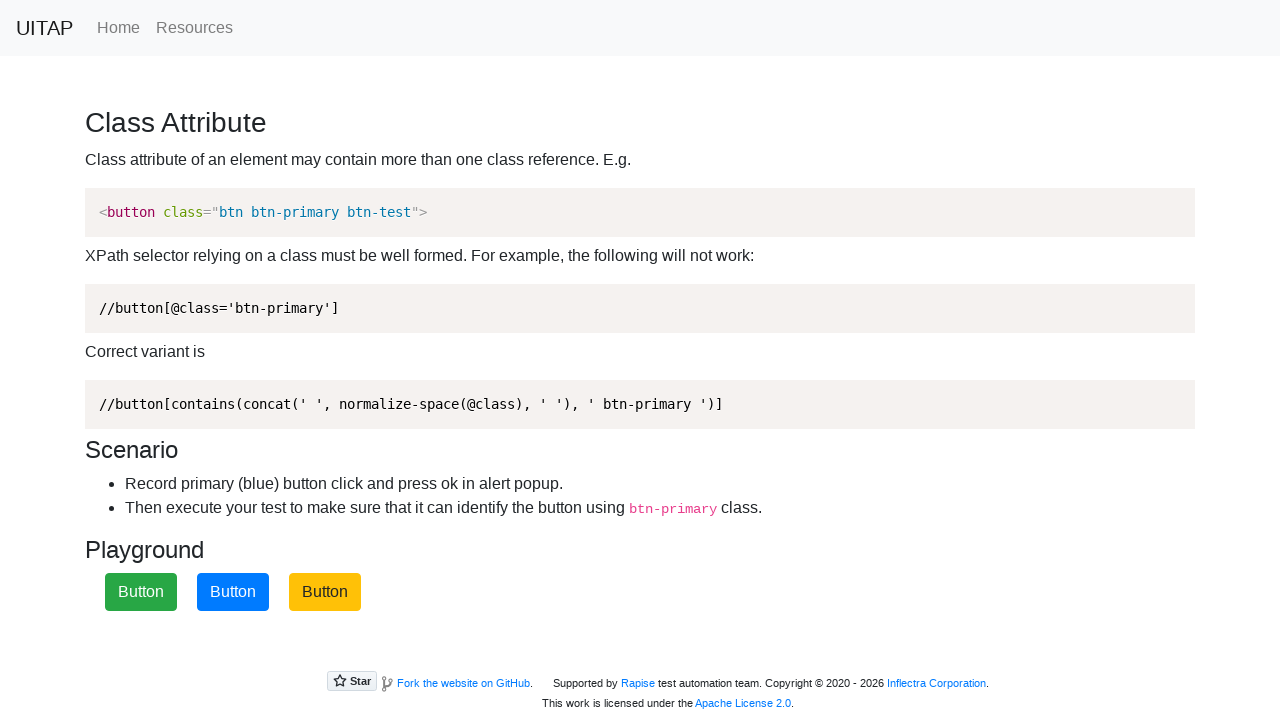

Clicked the button with class 'btn-primary' at (233, 592) on button.btn-primary
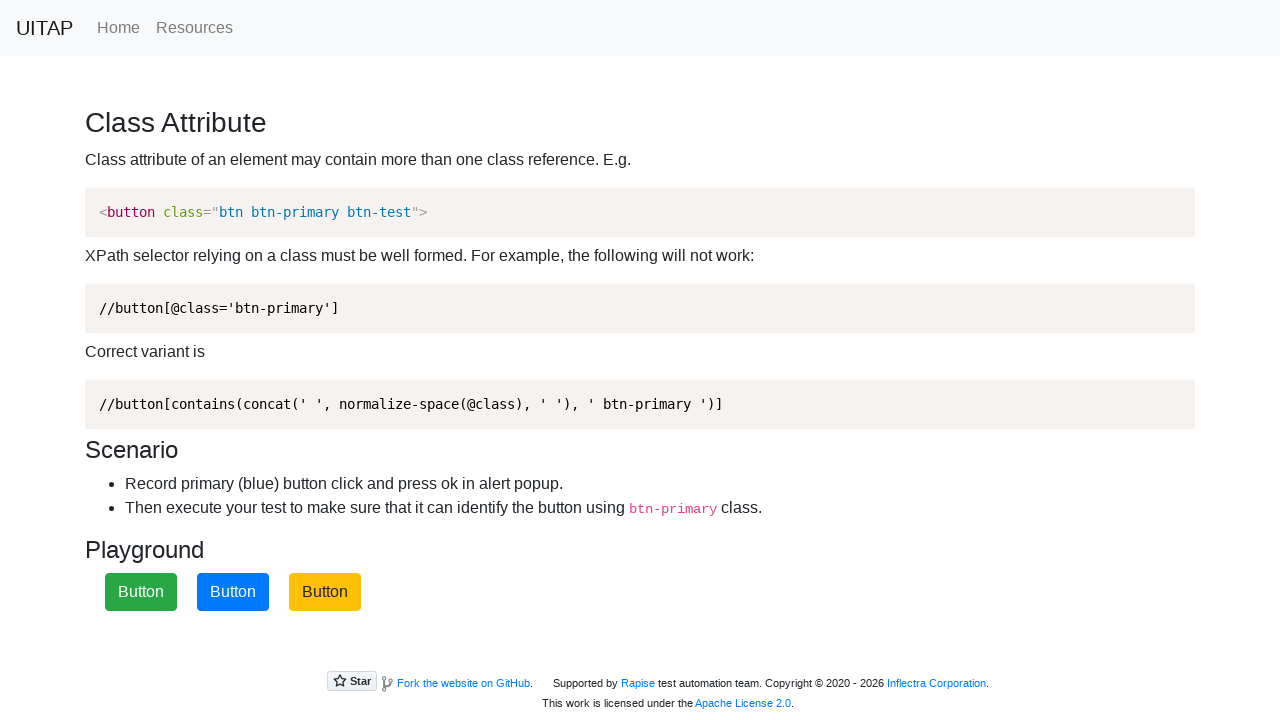

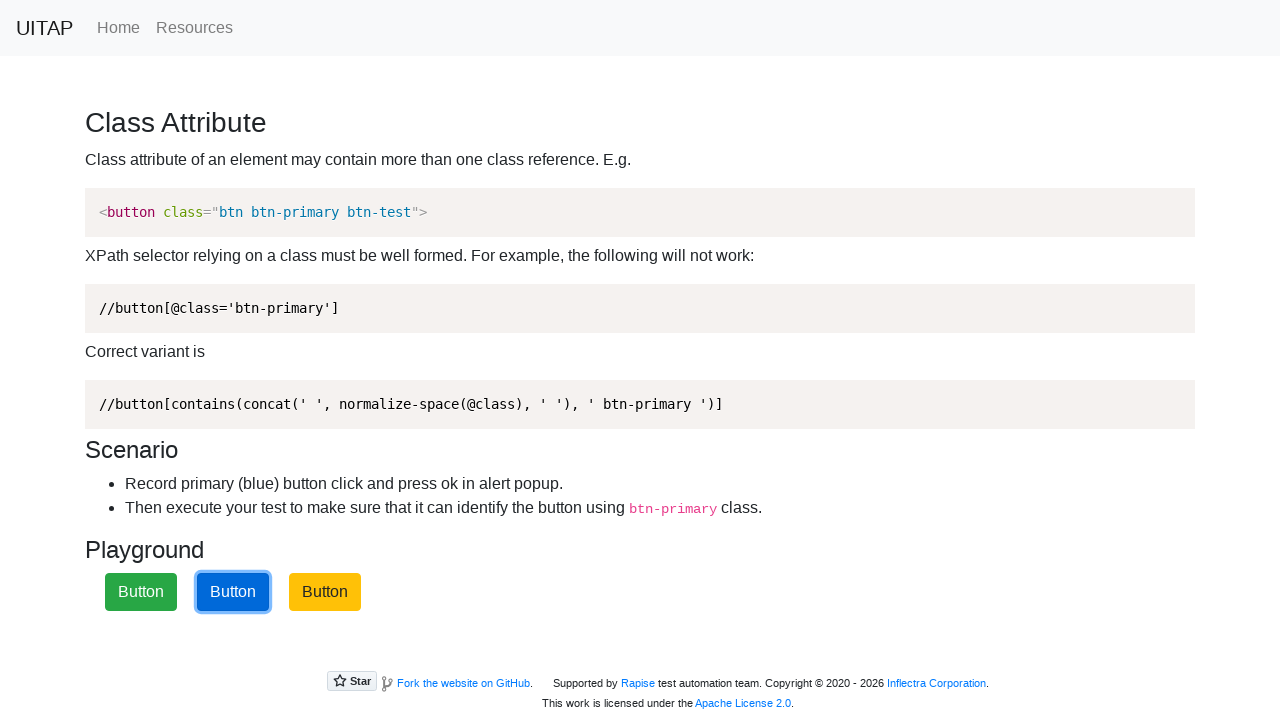